Performs drag and drop operation between draggable and droppable elements within an iframe

Starting URL: https://jqueryui.com/droppable/

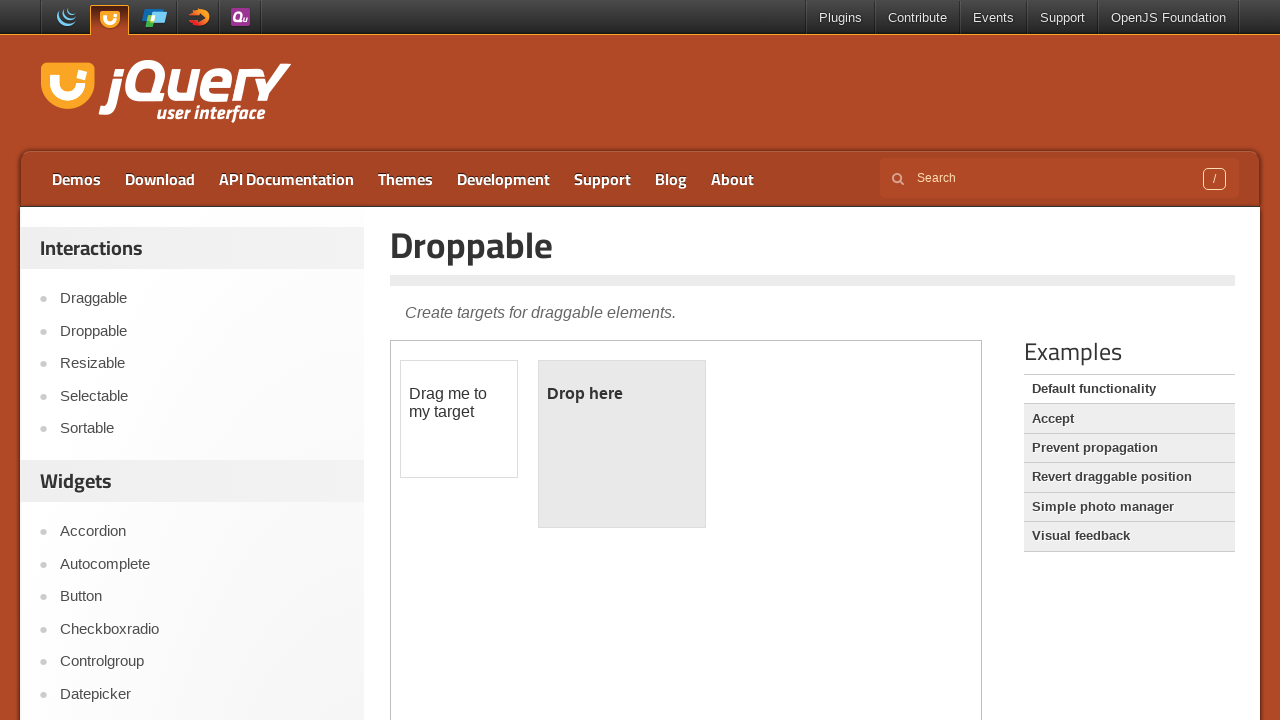

Located content container
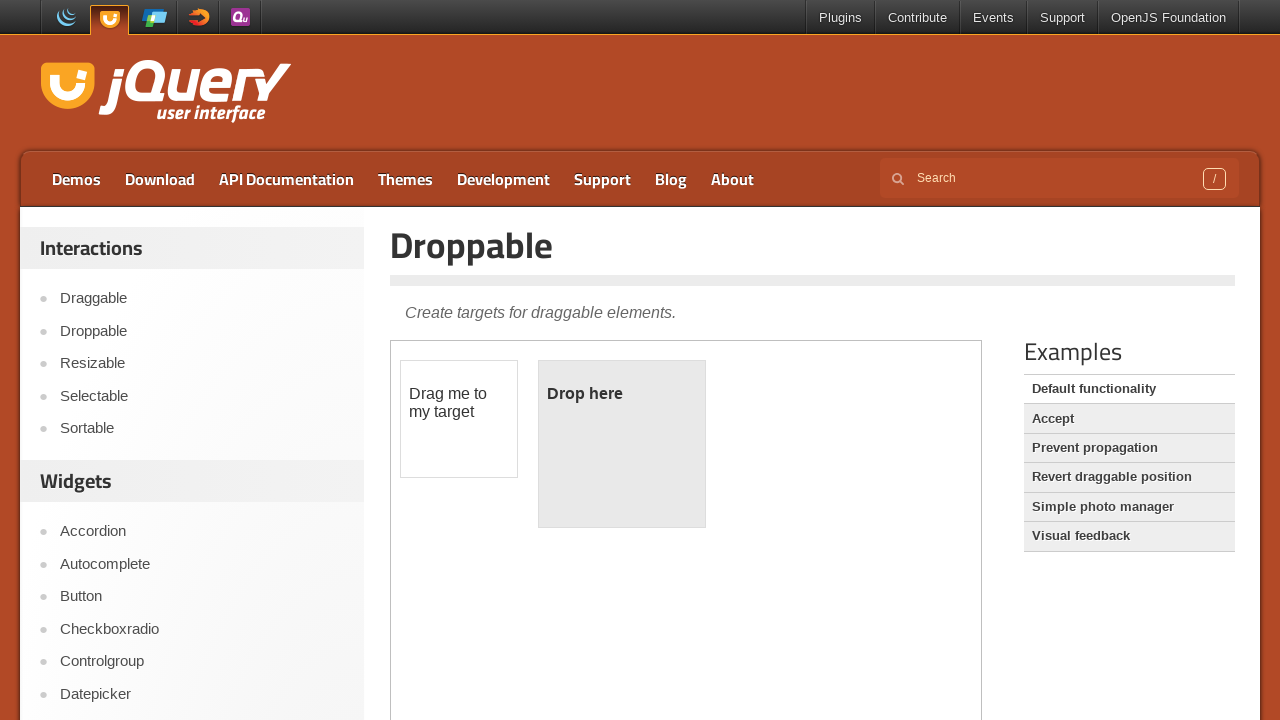

Located iframe containing drag and drop demo
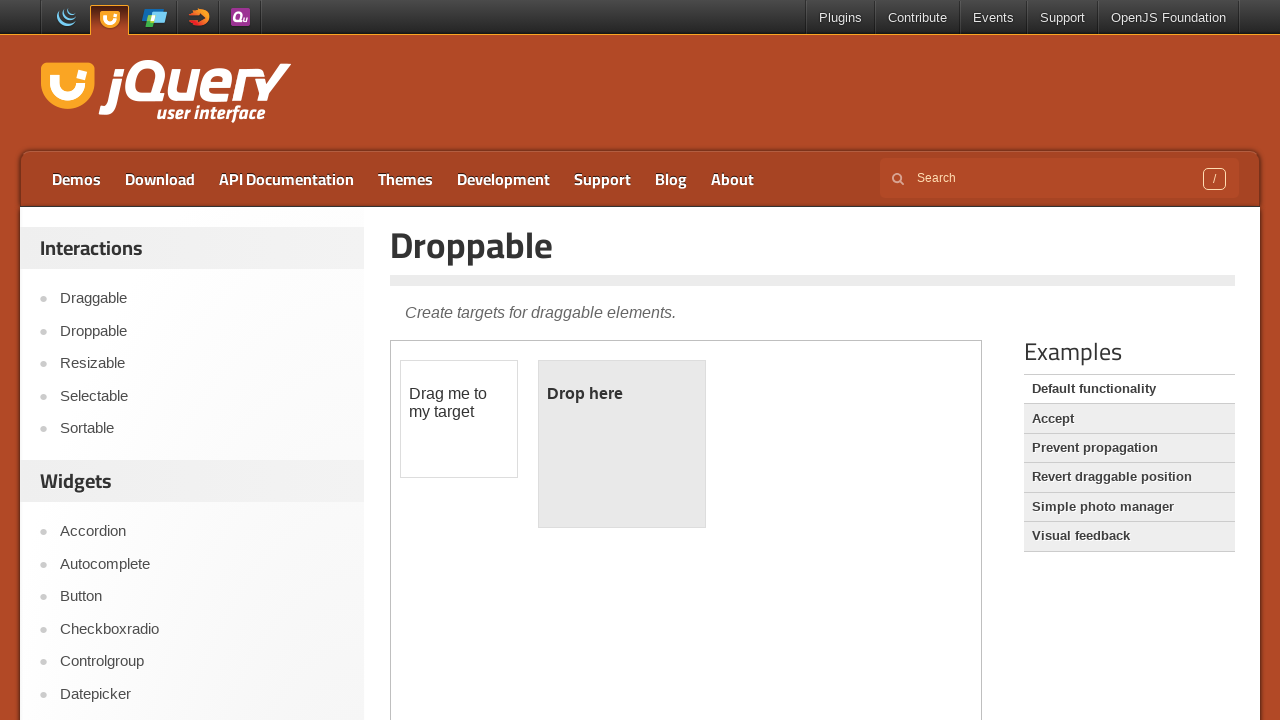

Located draggable element
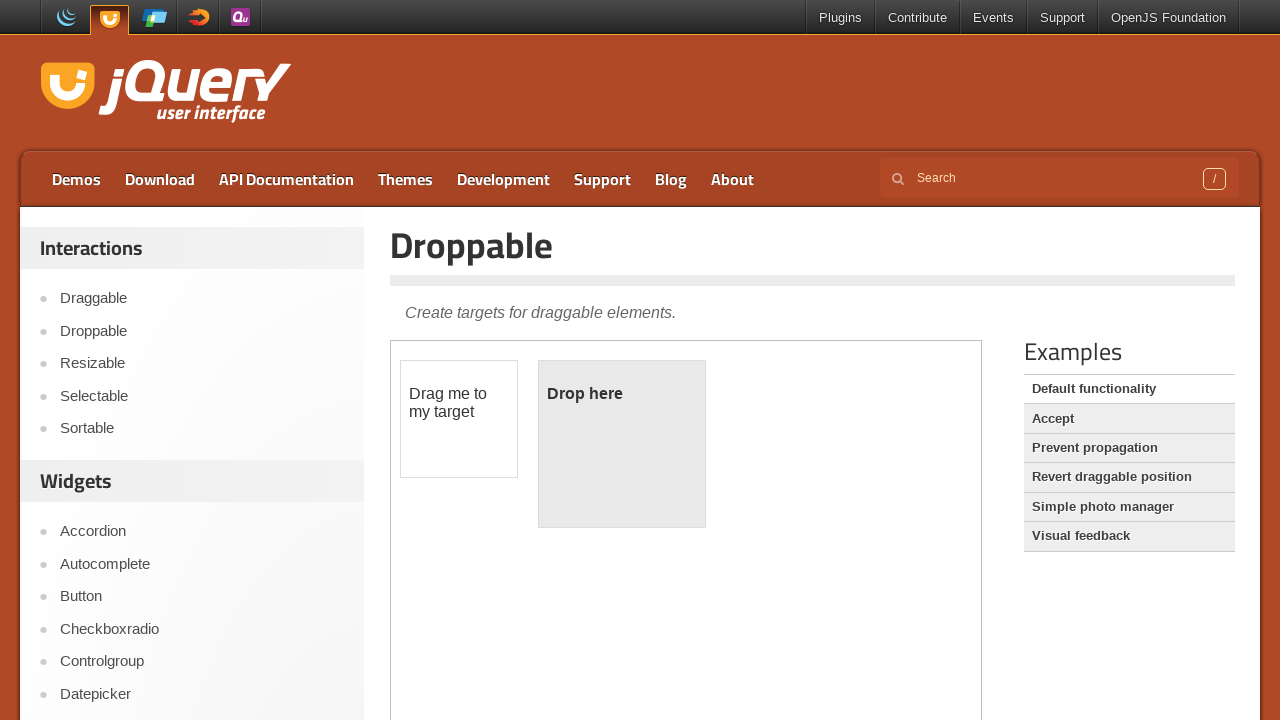

Located droppable target element
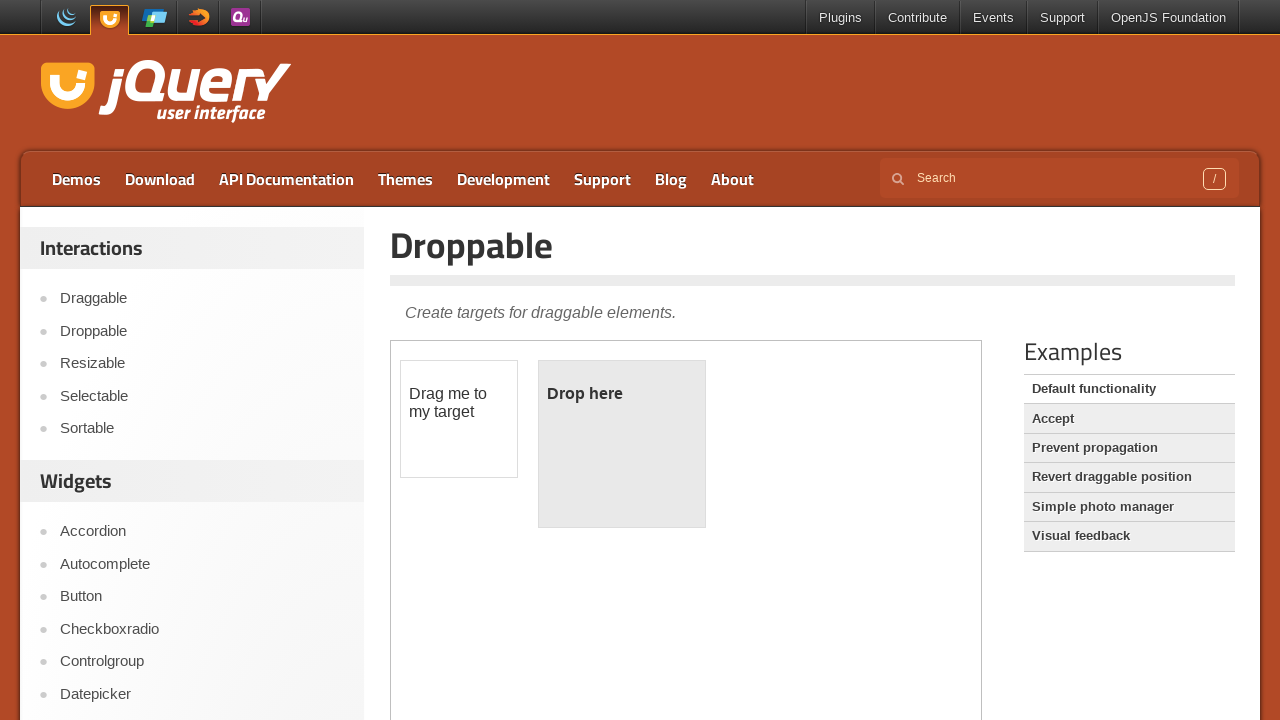

Performed drag and drop operation from draggable to droppable element at (622, 444)
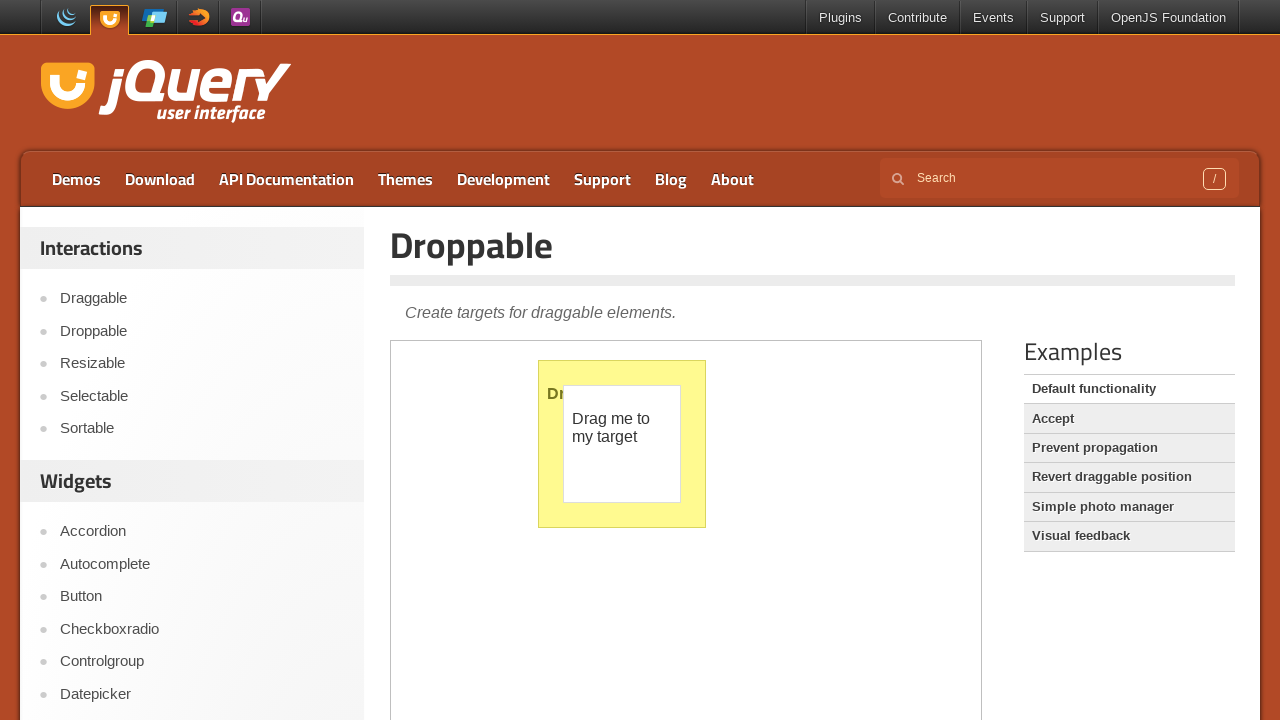

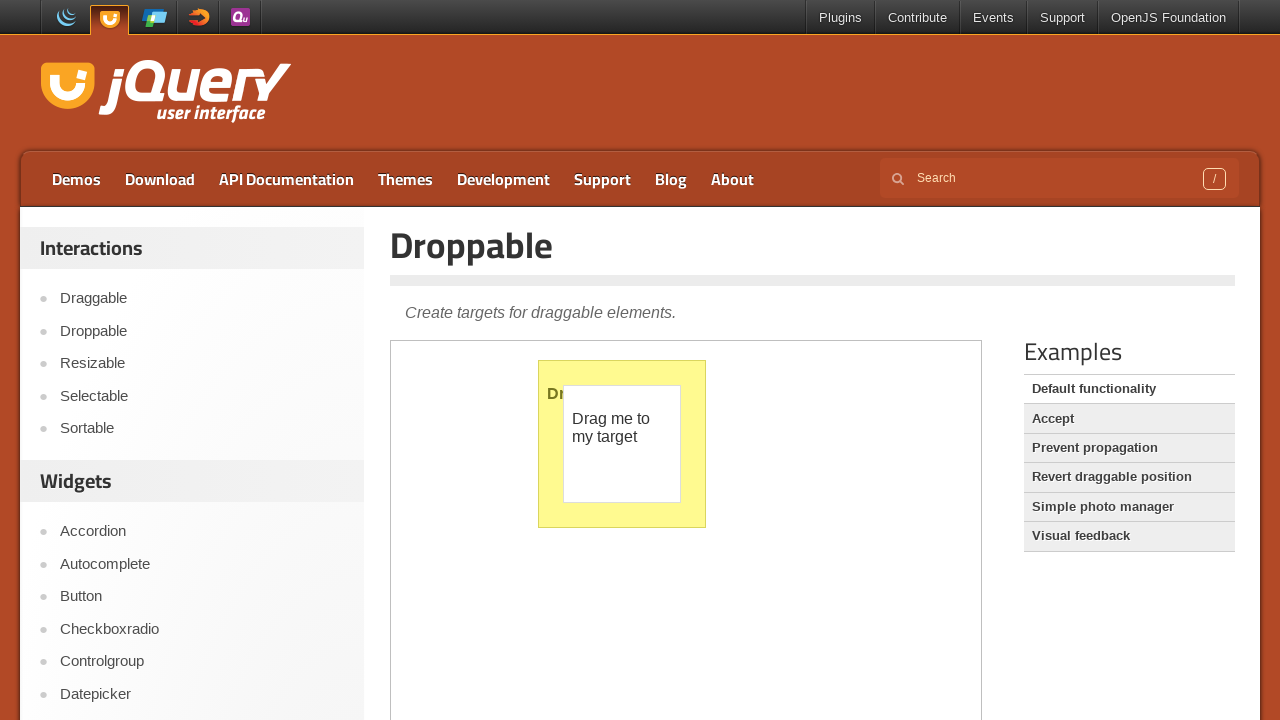